Tests XPath preceding-sibling axis to find a name from an adjacent cell in a table, then fills that name into a text field

Starting URL: http://antoniotrindade.com.br/treinoautomacao/localizandovalorestable.html

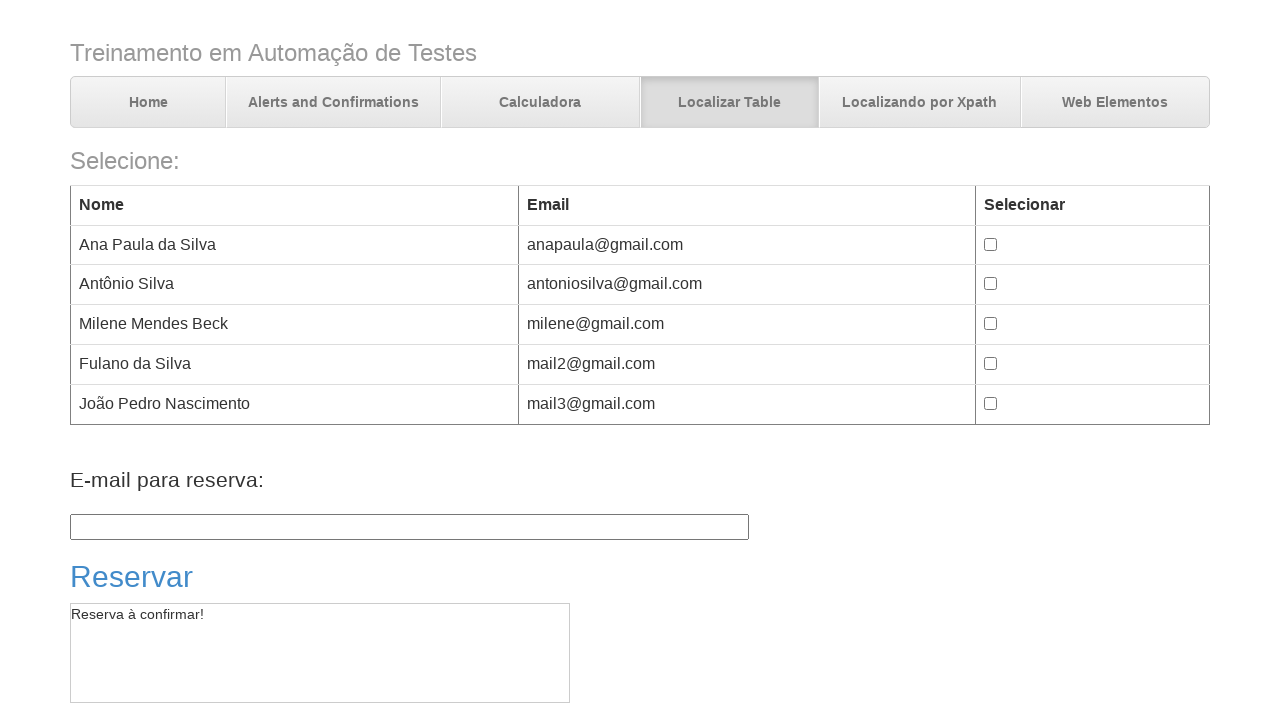

Navigated to table localization test page
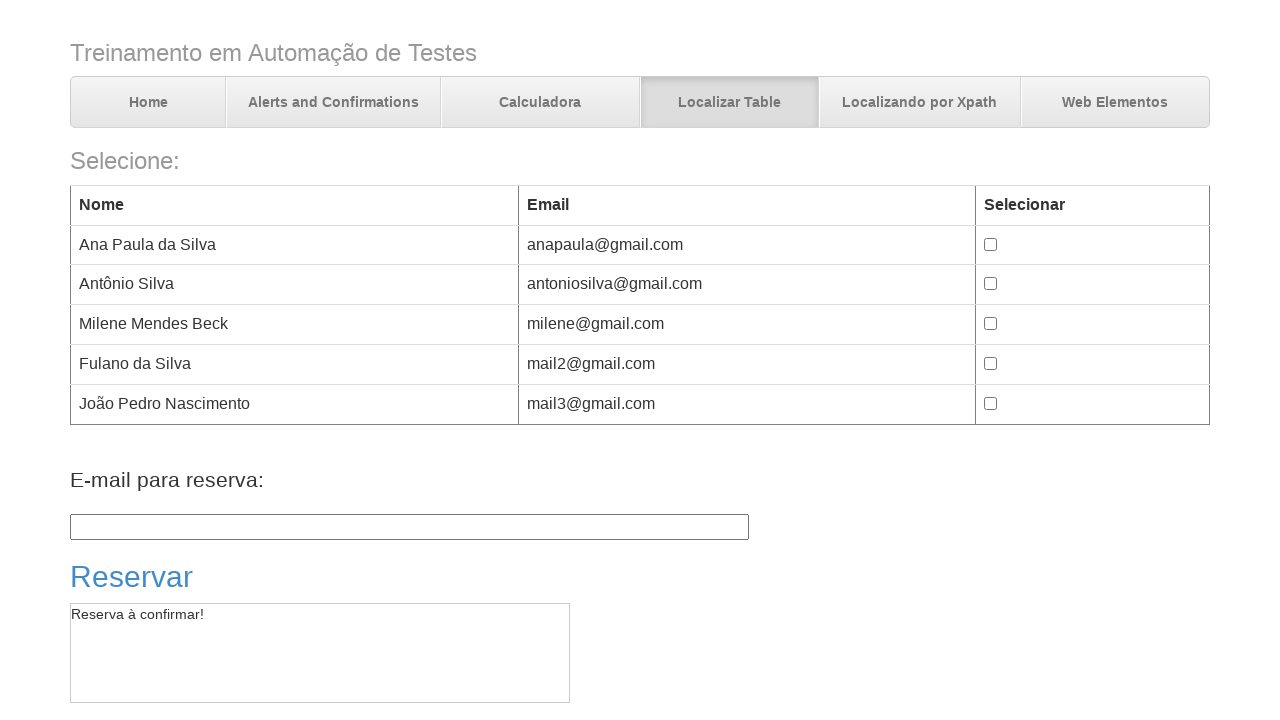

Located name cell using XPath preceding-sibling axis
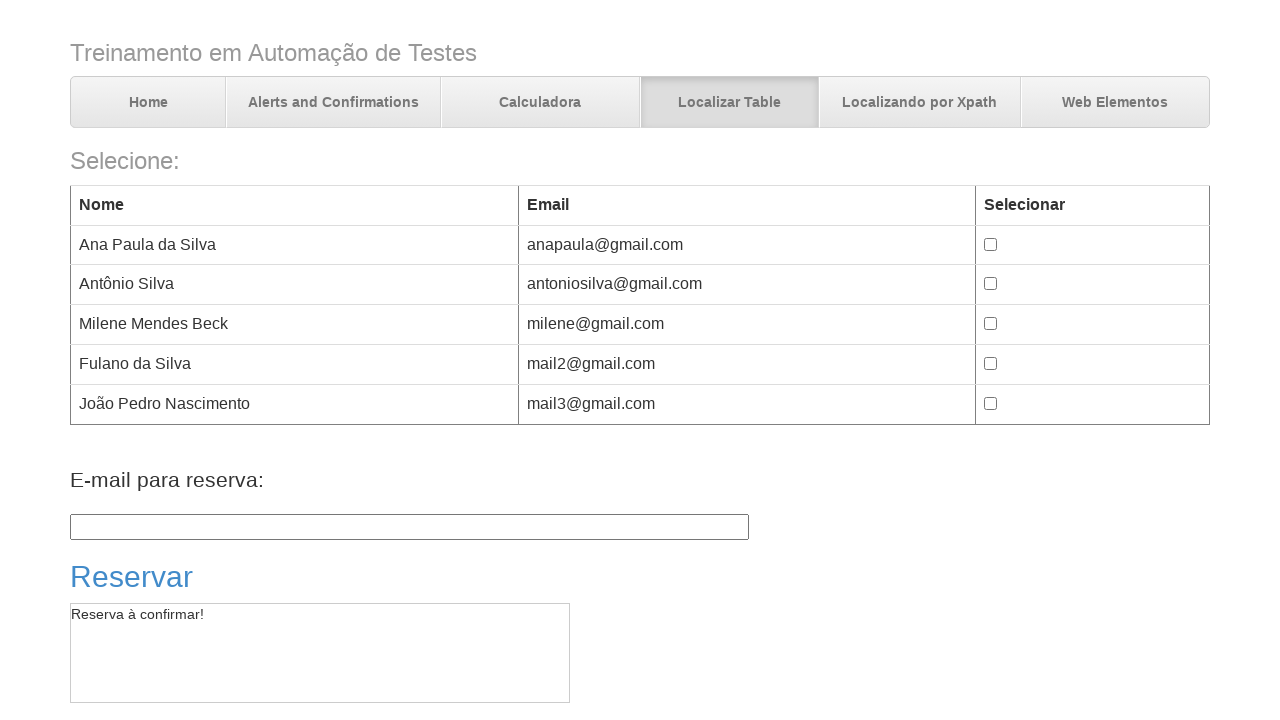

Extracted name value: 'Fulano da Silva'
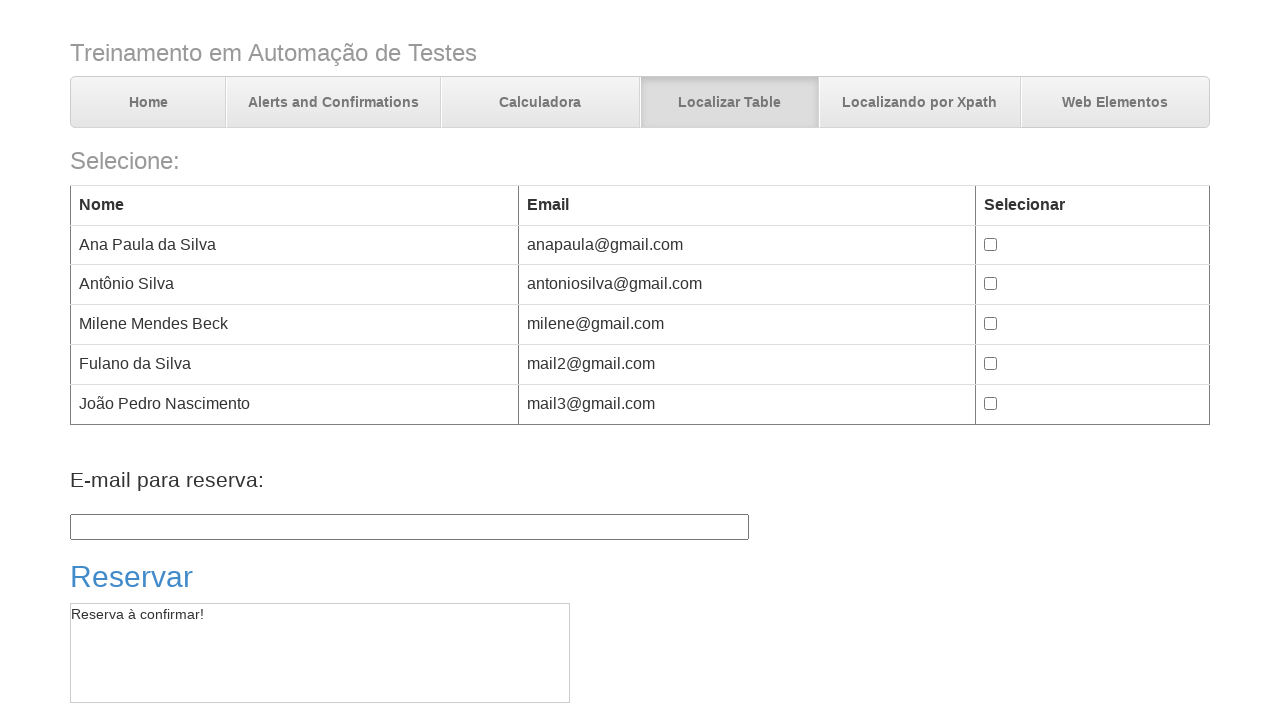

Filled txtName input field with 'Fulano da Silva' on input[name='txtName']
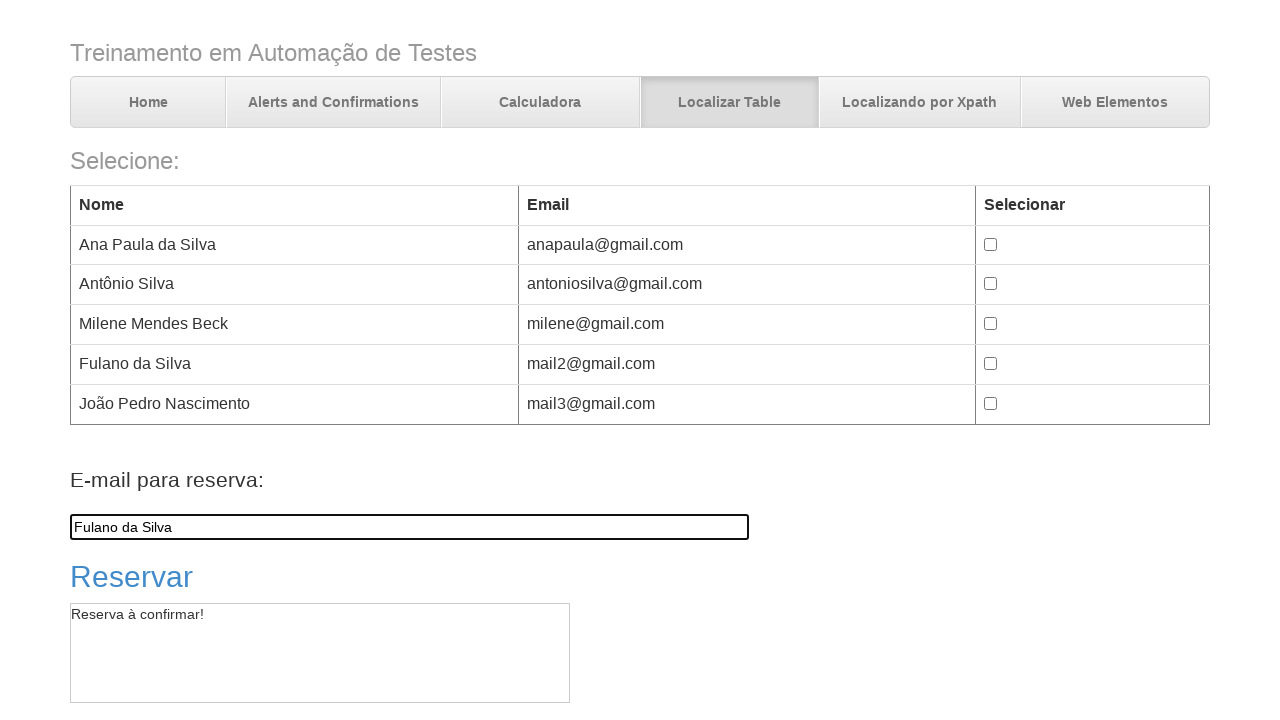

Verified that txtName field contains expected value 'Fulano da Silva'
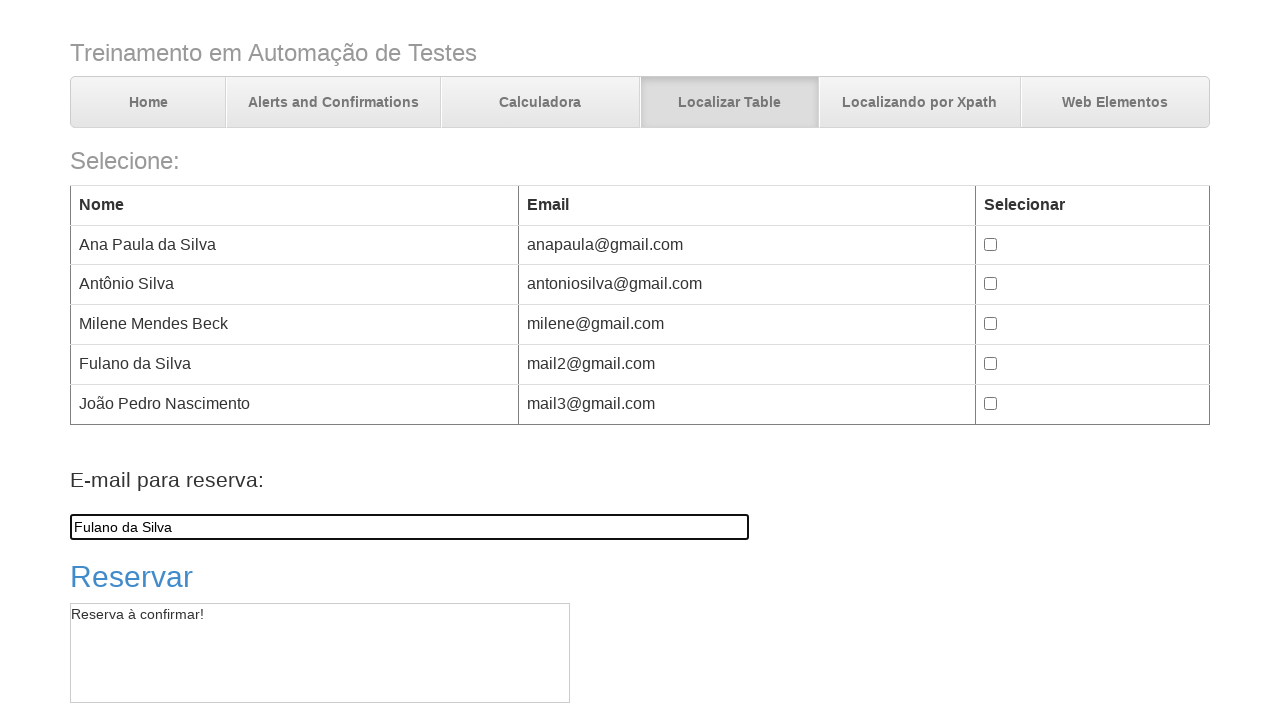

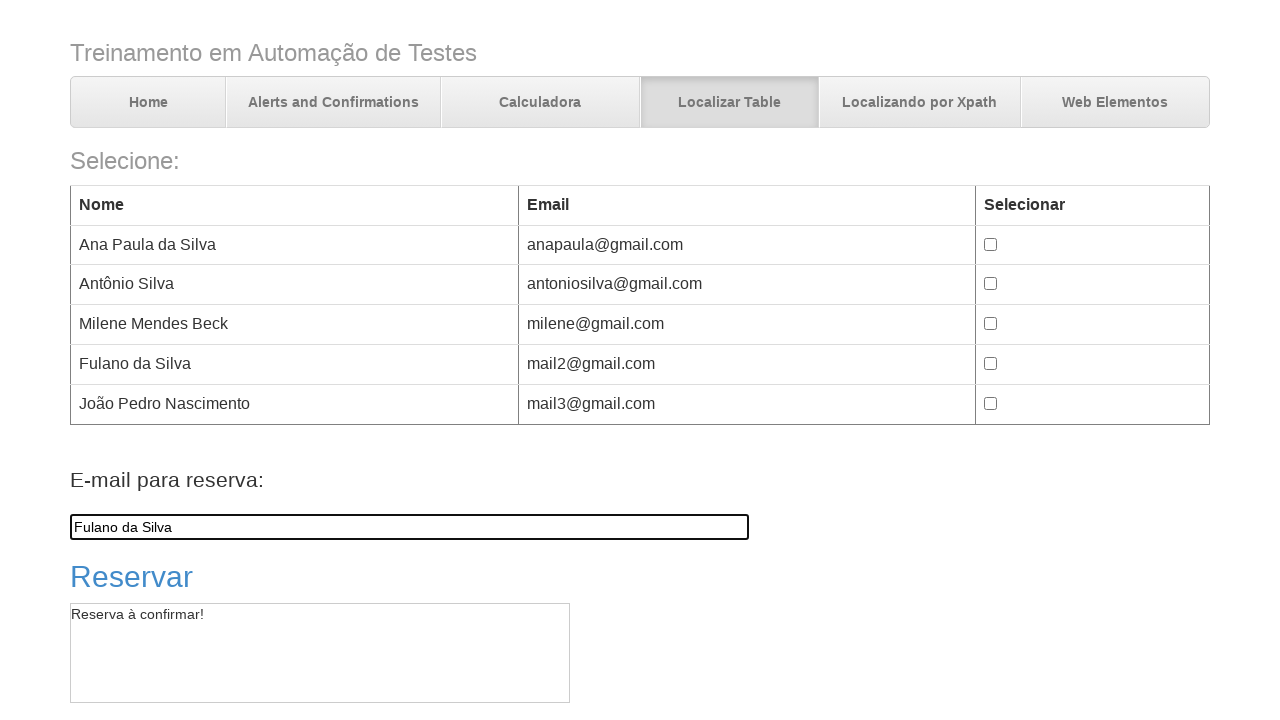